Tests window handling functionality by clicking a button in the Tabbed section of the demo automation testing page

Starting URL: https://demo.automationtesting.in/Windows.html

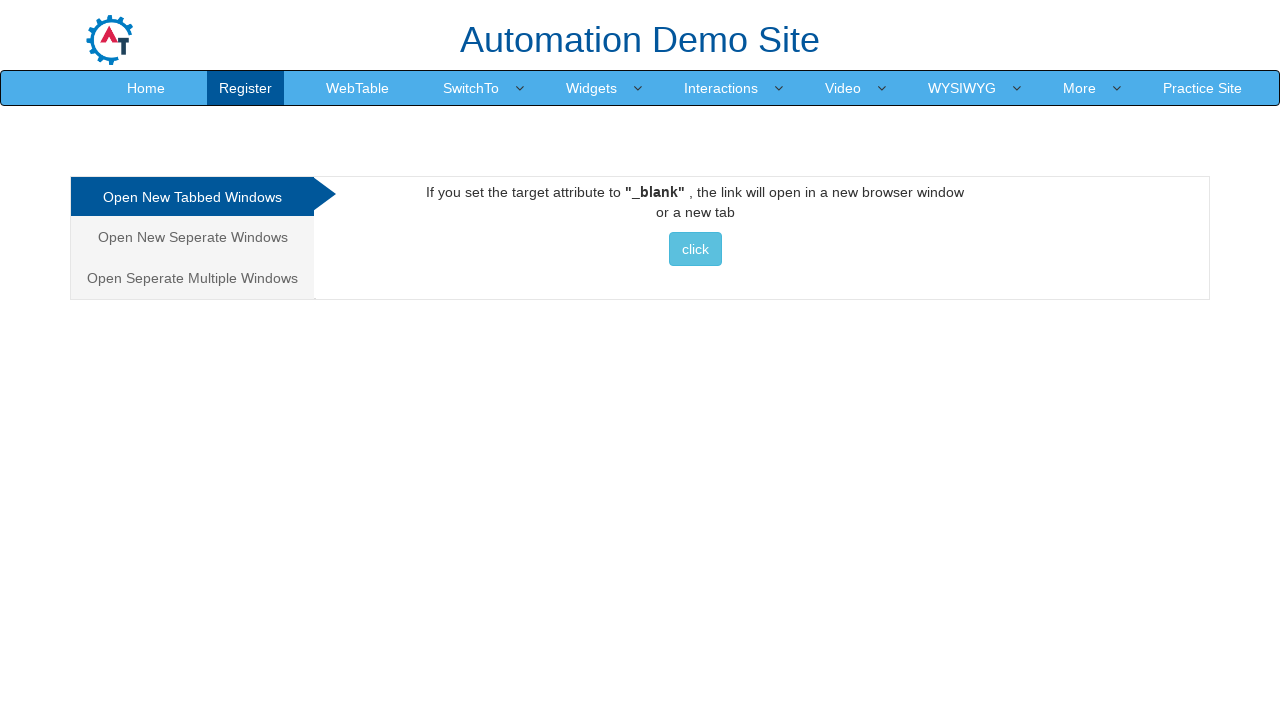

Navigated to demo automation testing Windows page
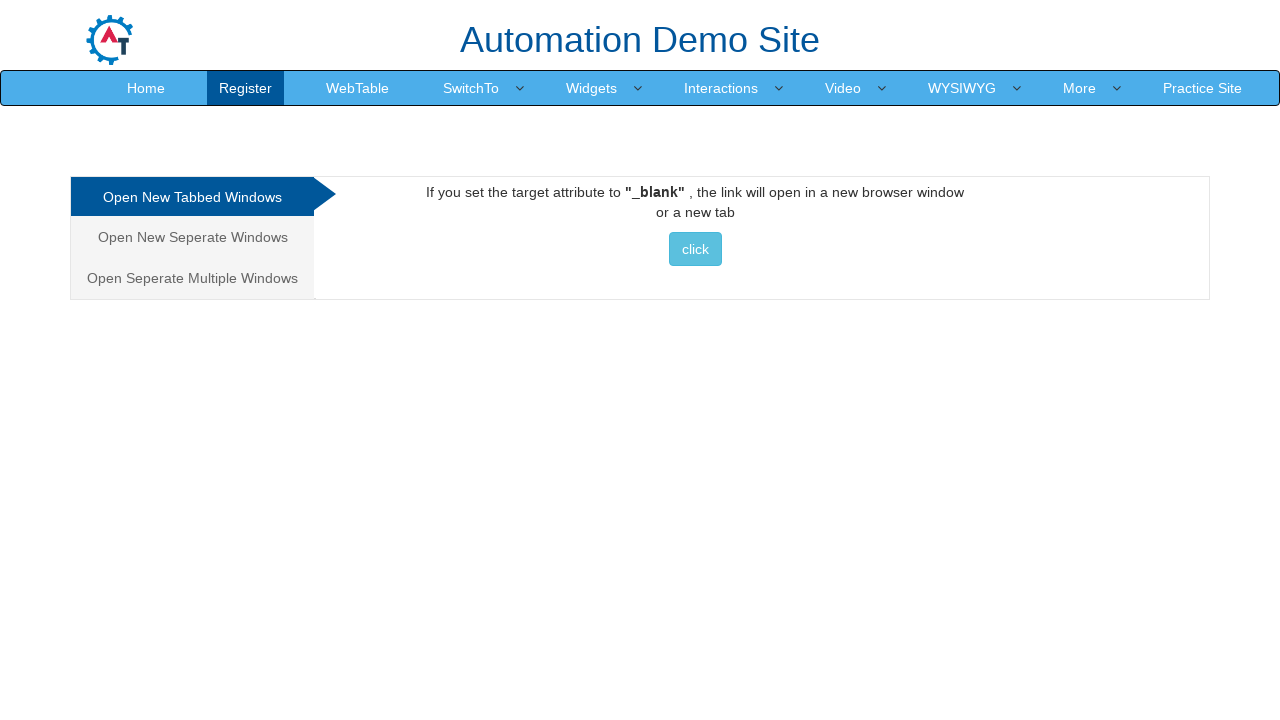

Clicked button in Tabbed section at (695, 249) on xpath=//*[@id='Tabbed']/a/button
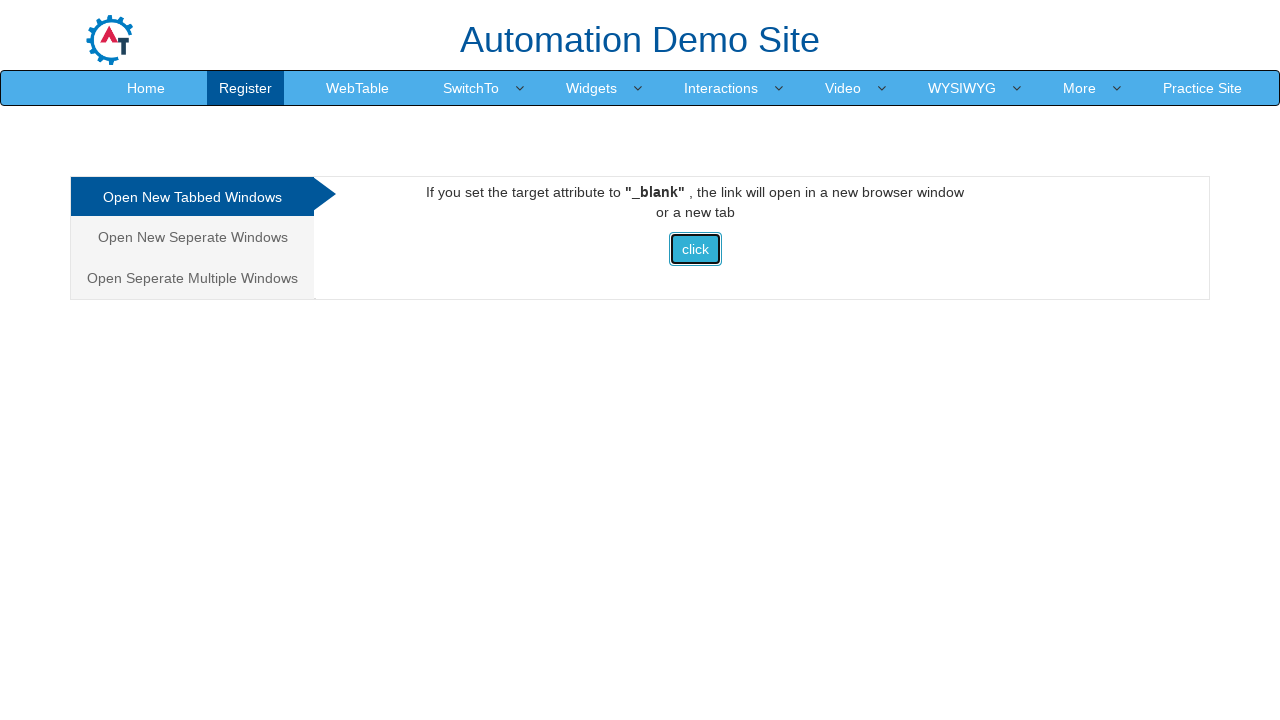

Waited for new window/tab to open
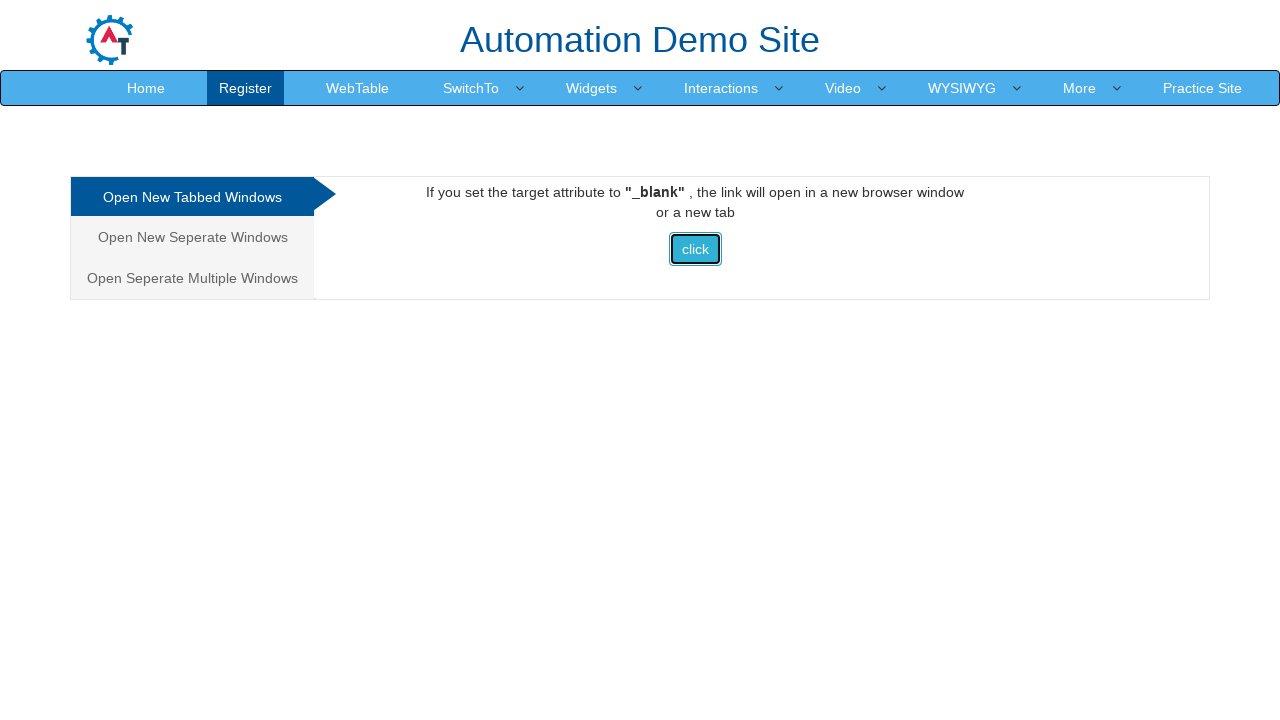

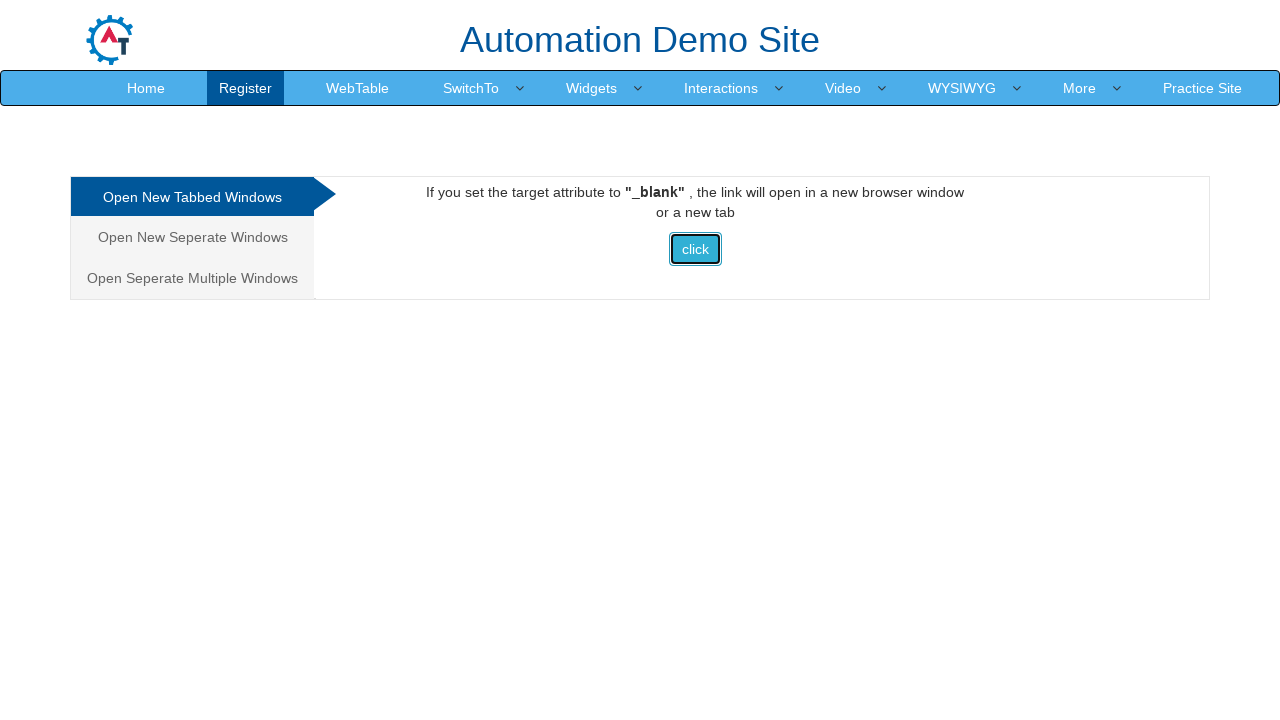